Tests drag and drop functionality by dragging an element from one container to another, then dragging it back to the original location

Starting URL: https://grotechminds.com/drag-and-drop/

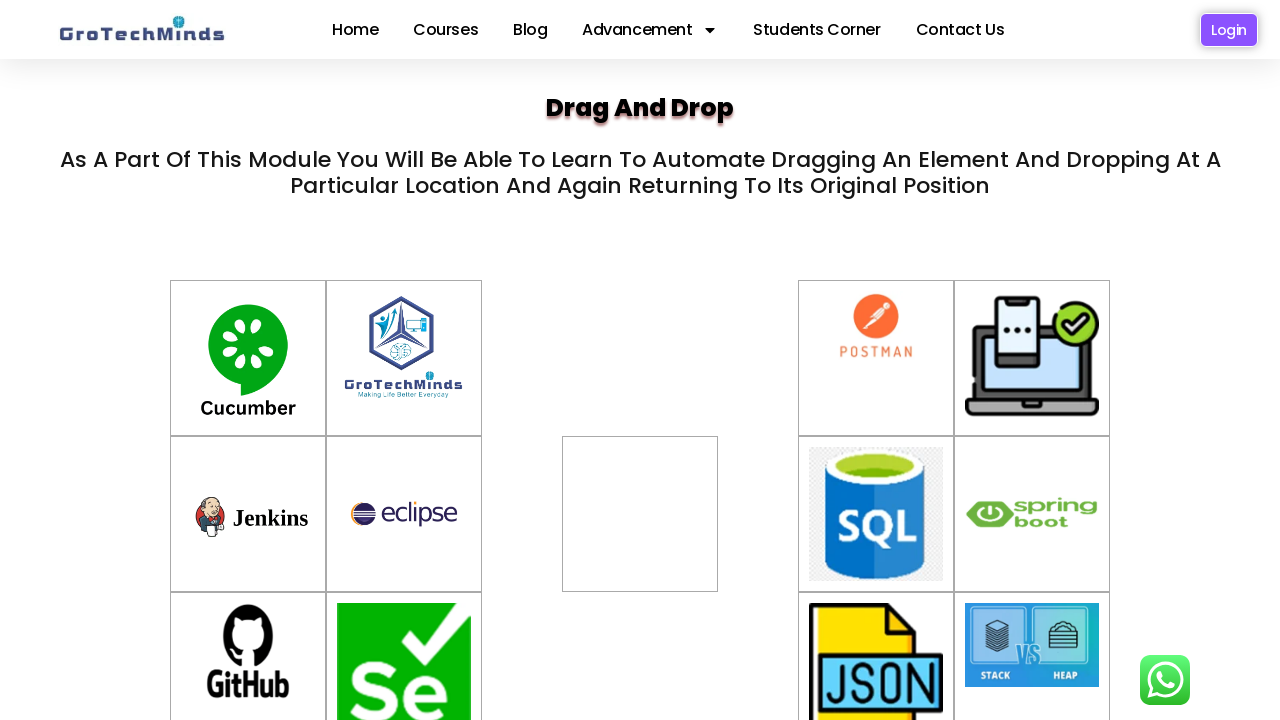

Located source element in container-6
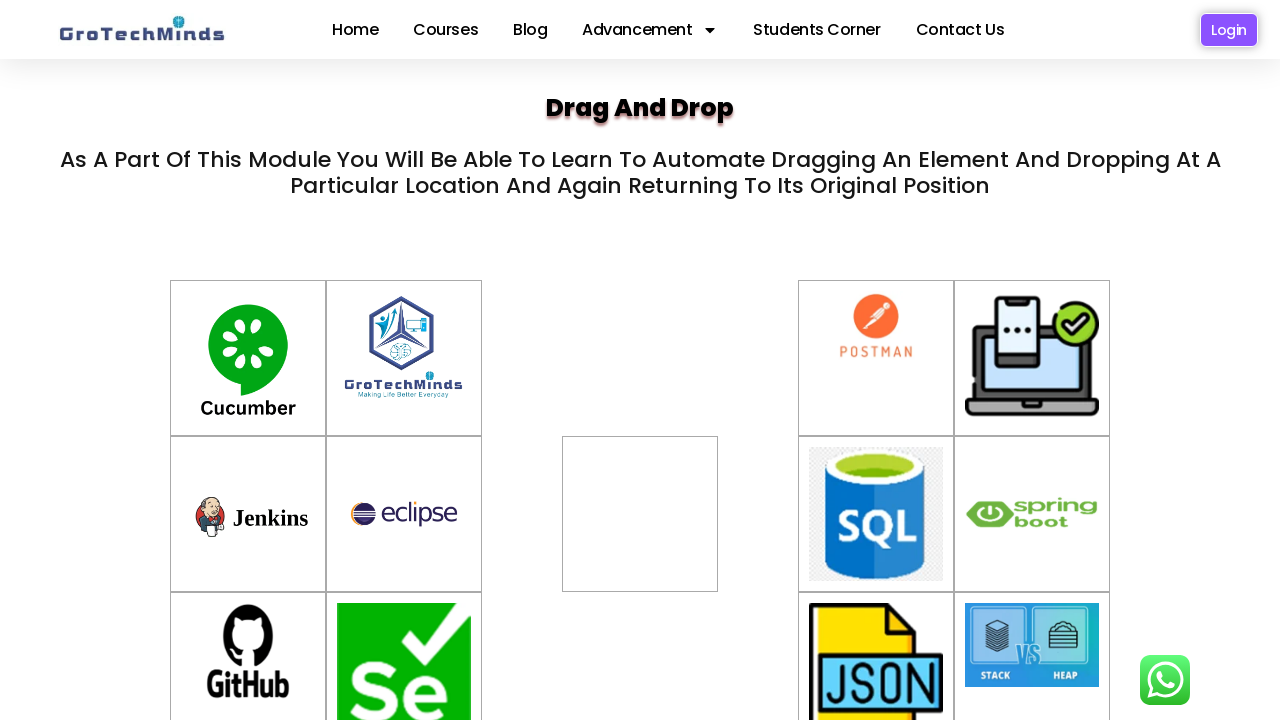

Located target element div2
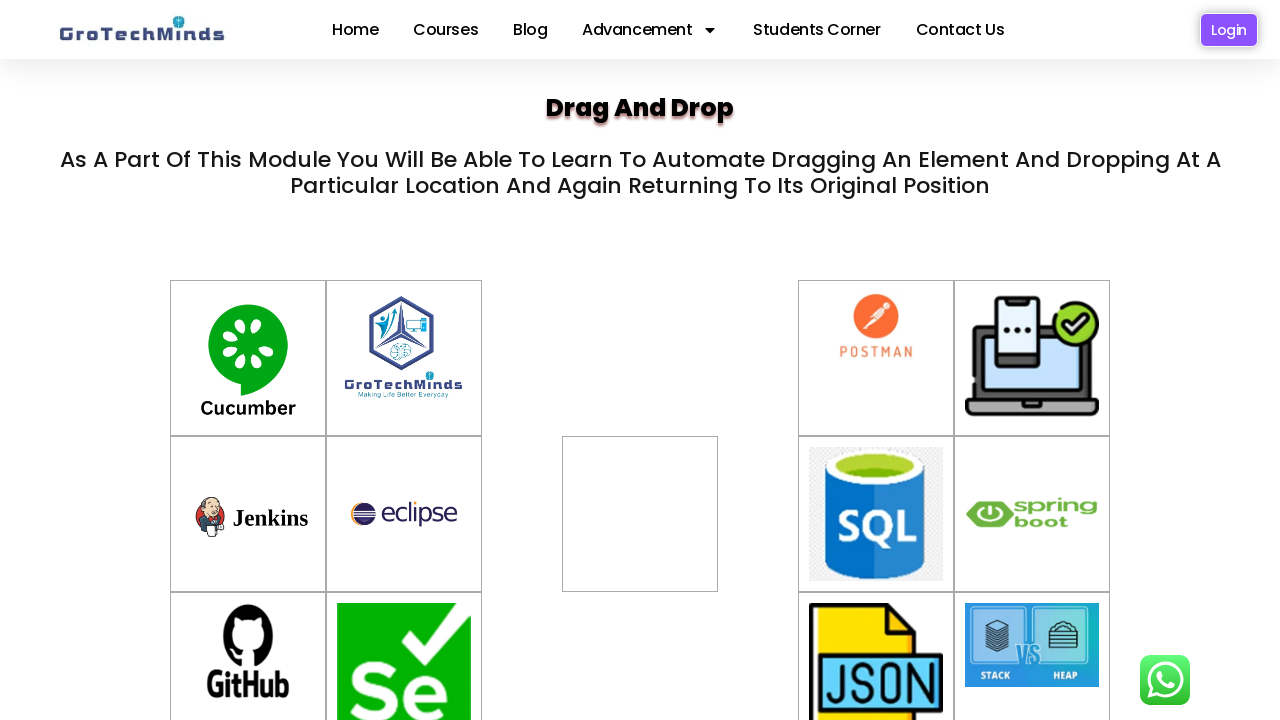

Dragged element from container-6 to div2 at (640, 514)
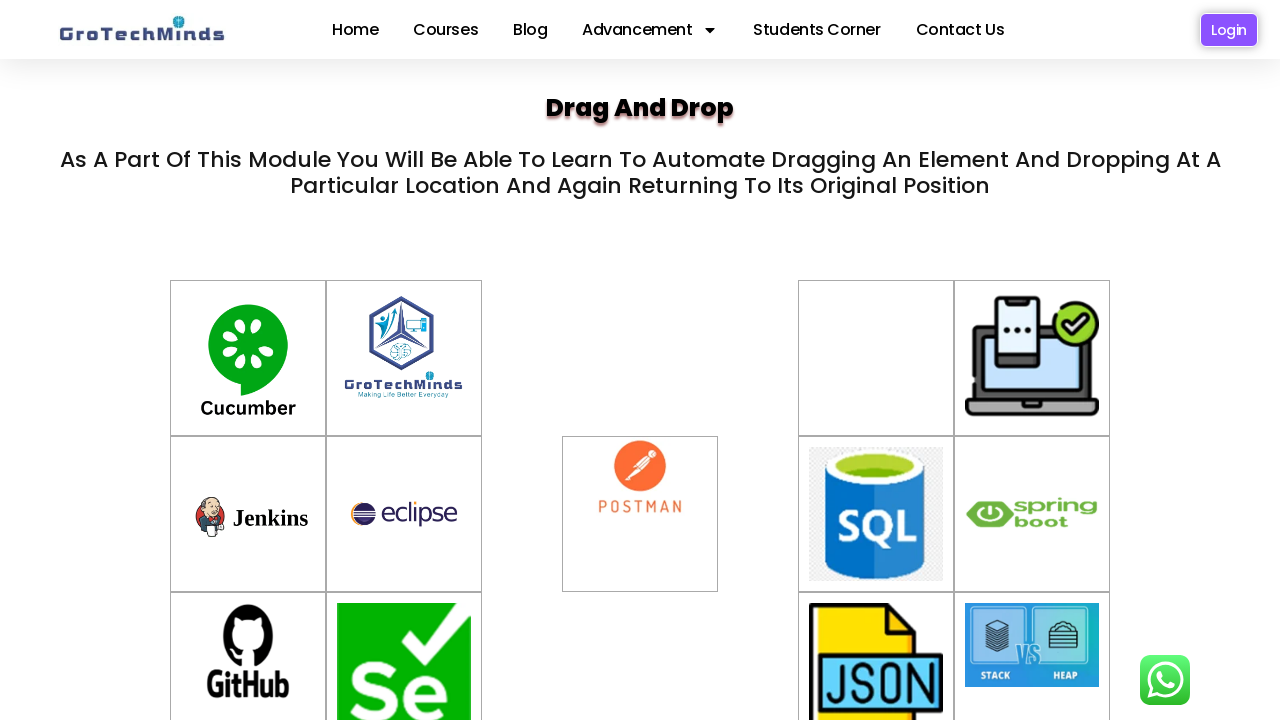

Located source element in div2
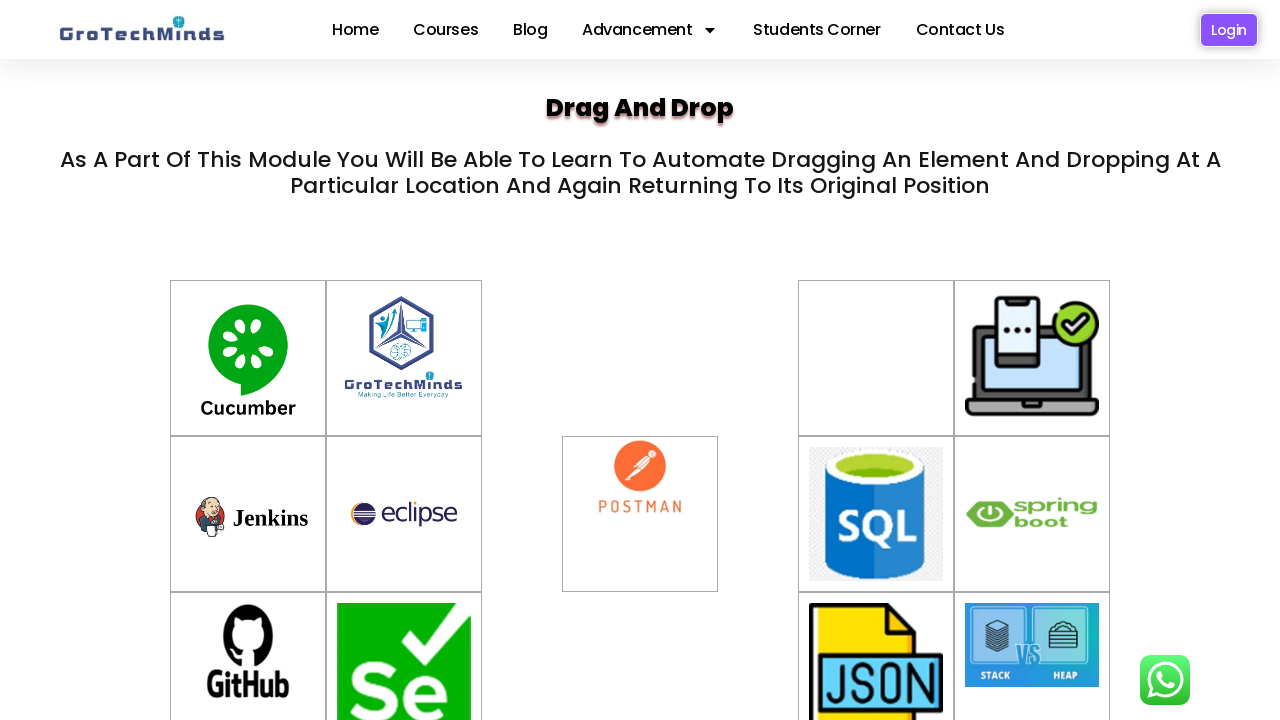

Located target element container-6
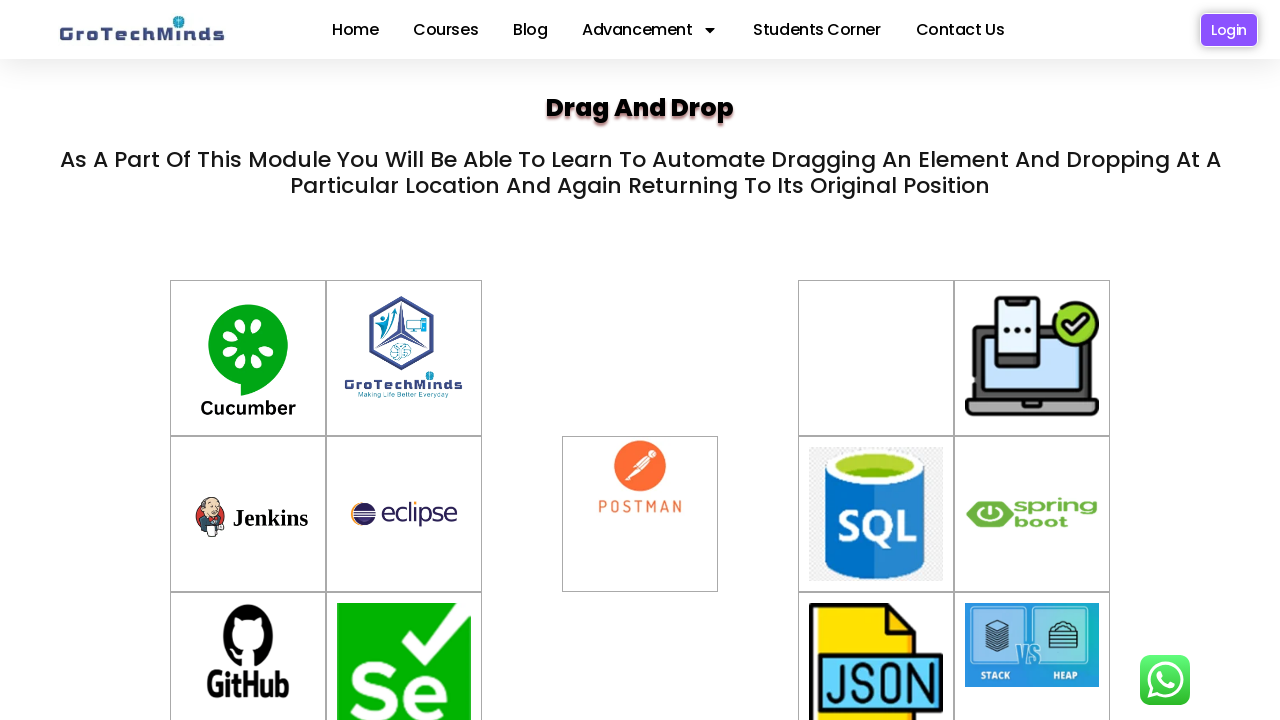

Dragged element back from div2 to container-6 at (876, 358)
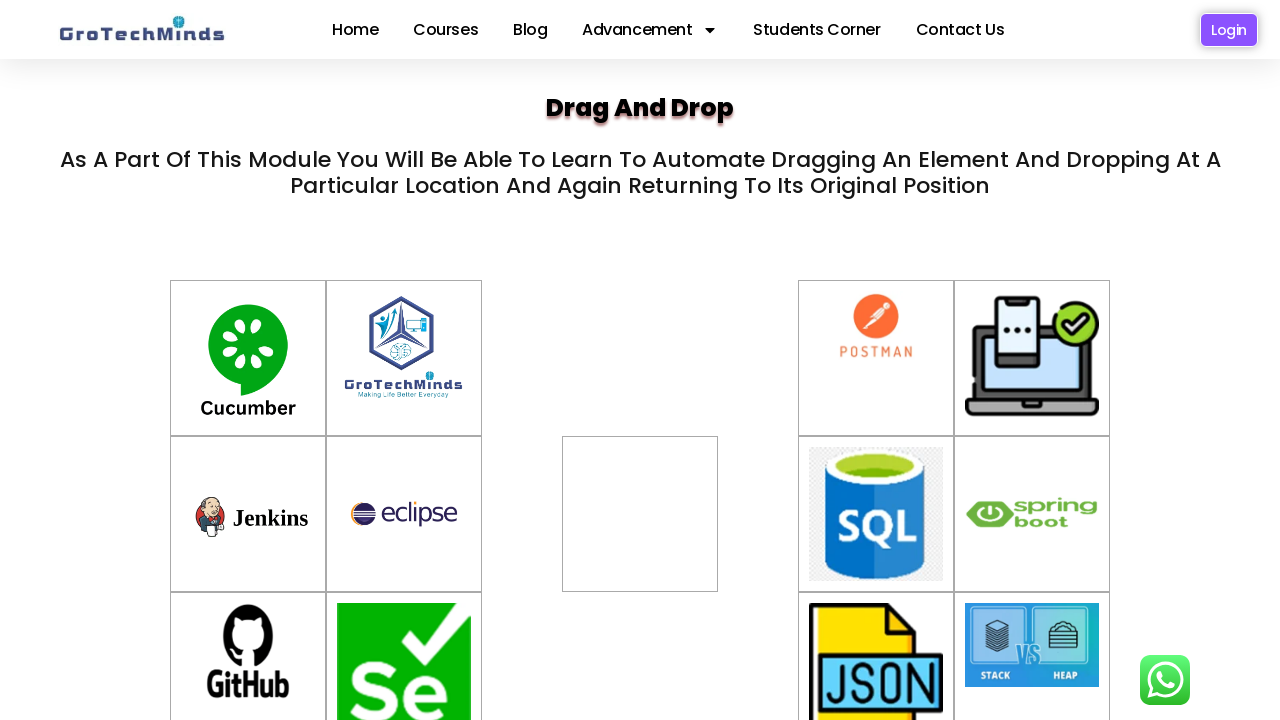

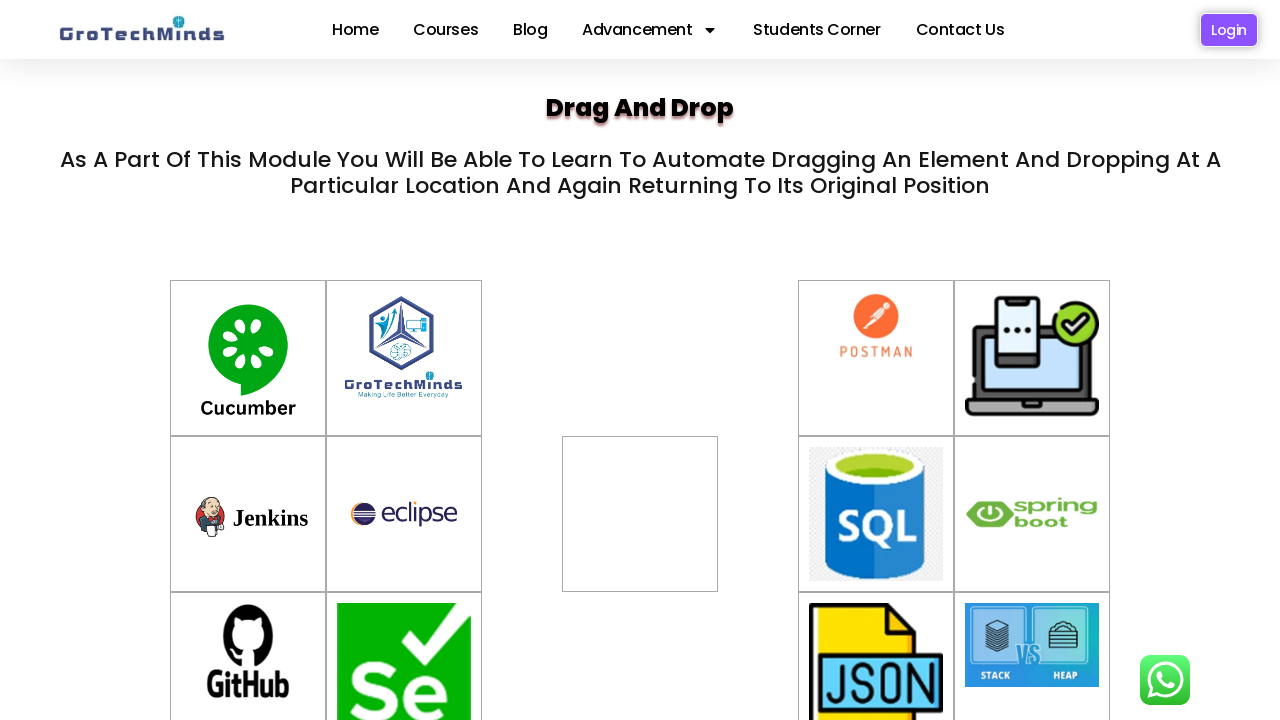